Tests radio button functionality on DemoQA by clicking the "Yes" radio button and verifying the state of radio buttons including checking if the "No" radio button is disabled.

Starting URL: https://demoqa.com/radio-button

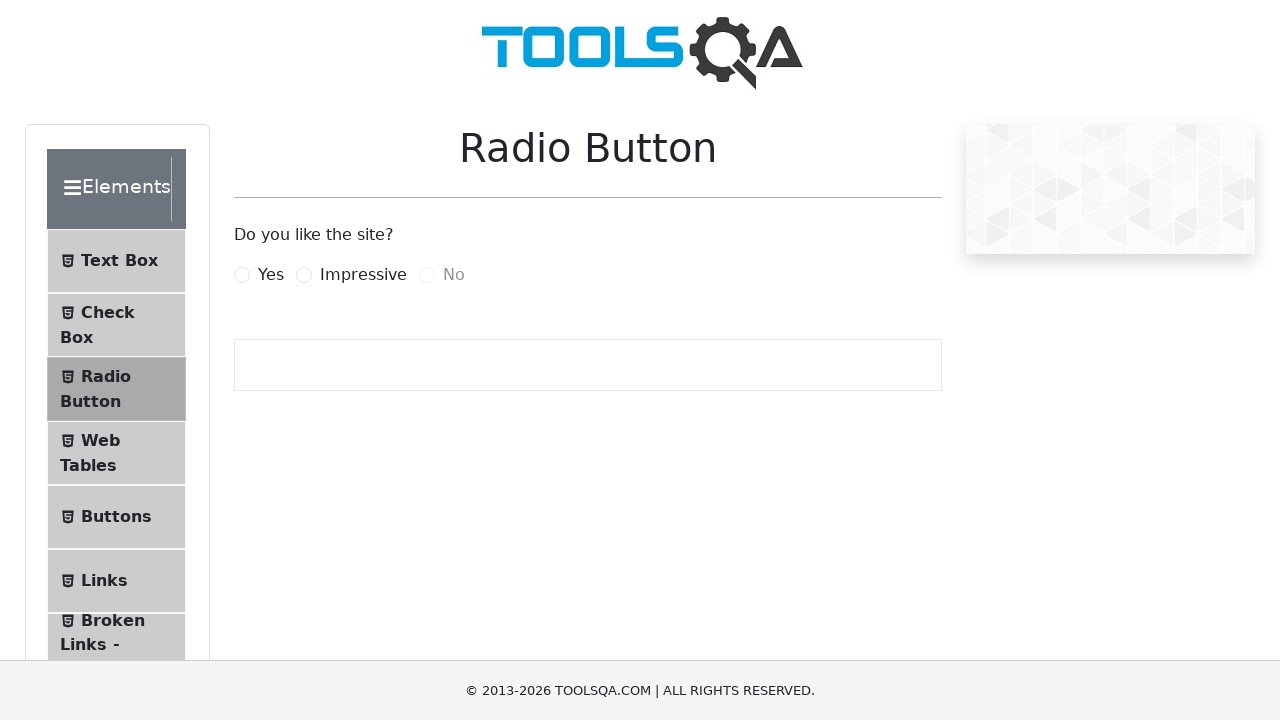

Located the 'Yes' radio button label
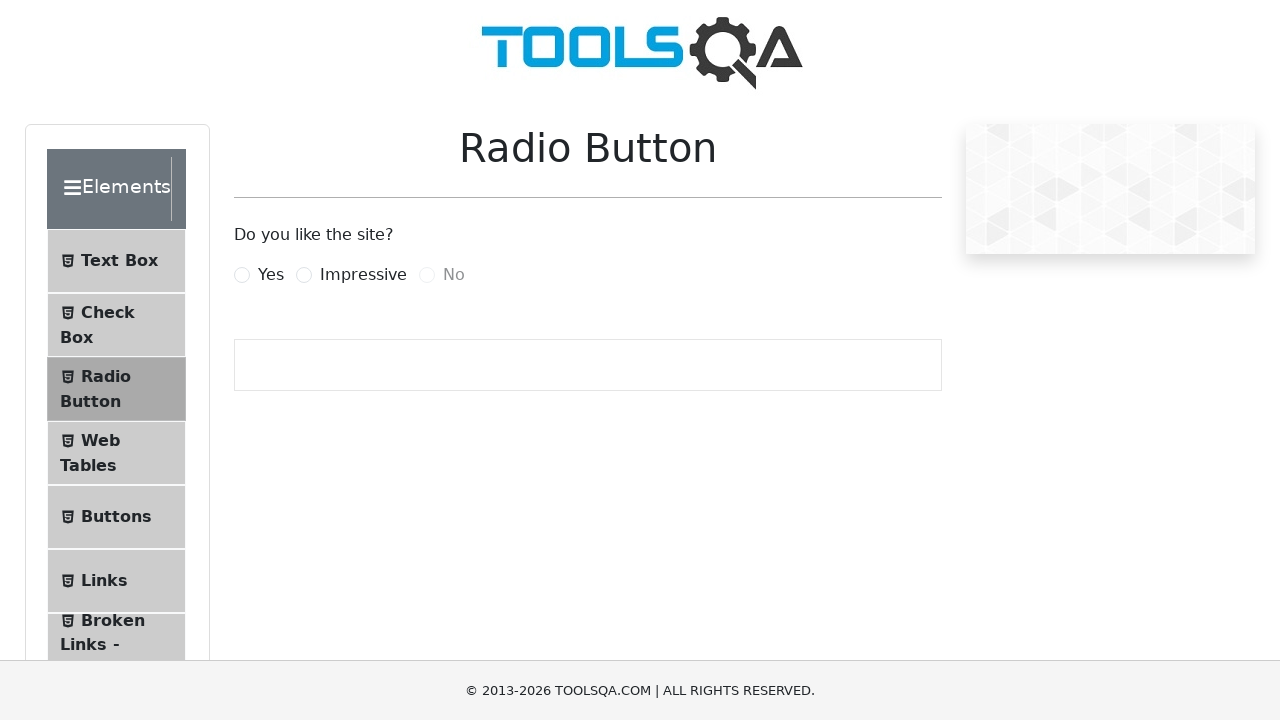

Located the 'No' radio button input
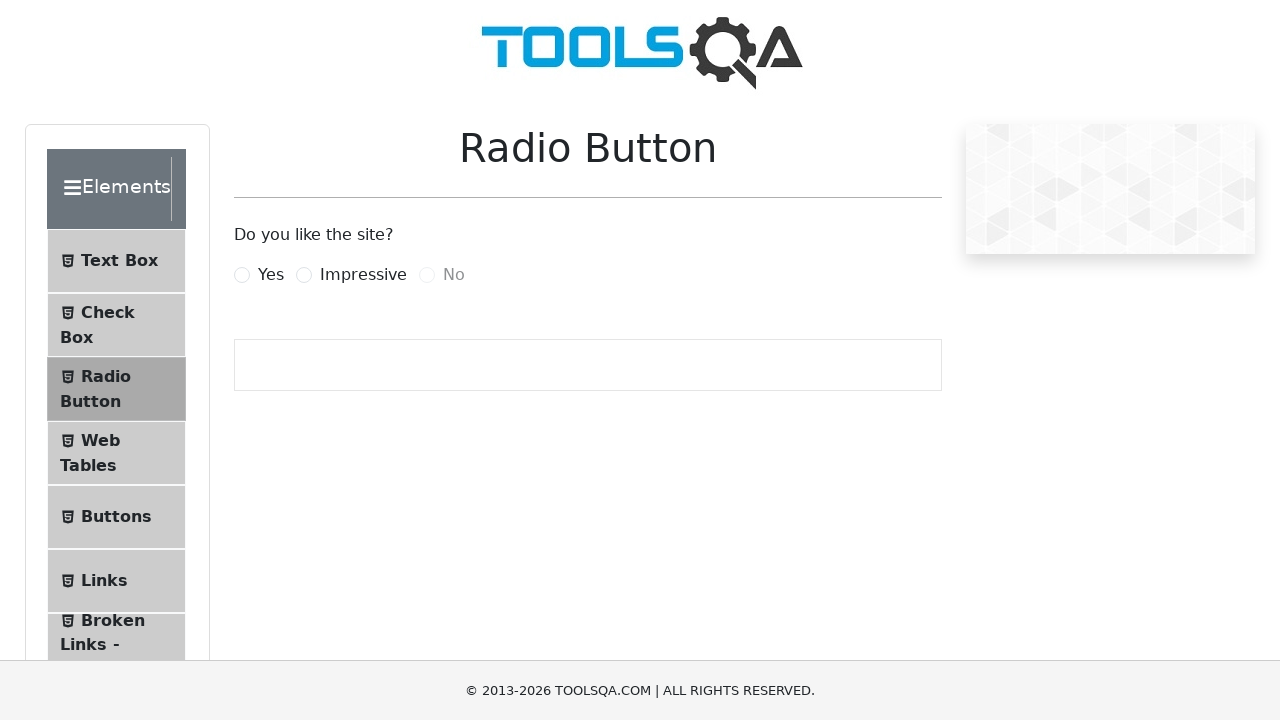

Clicked the 'Yes' radio button at (271, 275) on xpath=//label[@for='yesRadio']
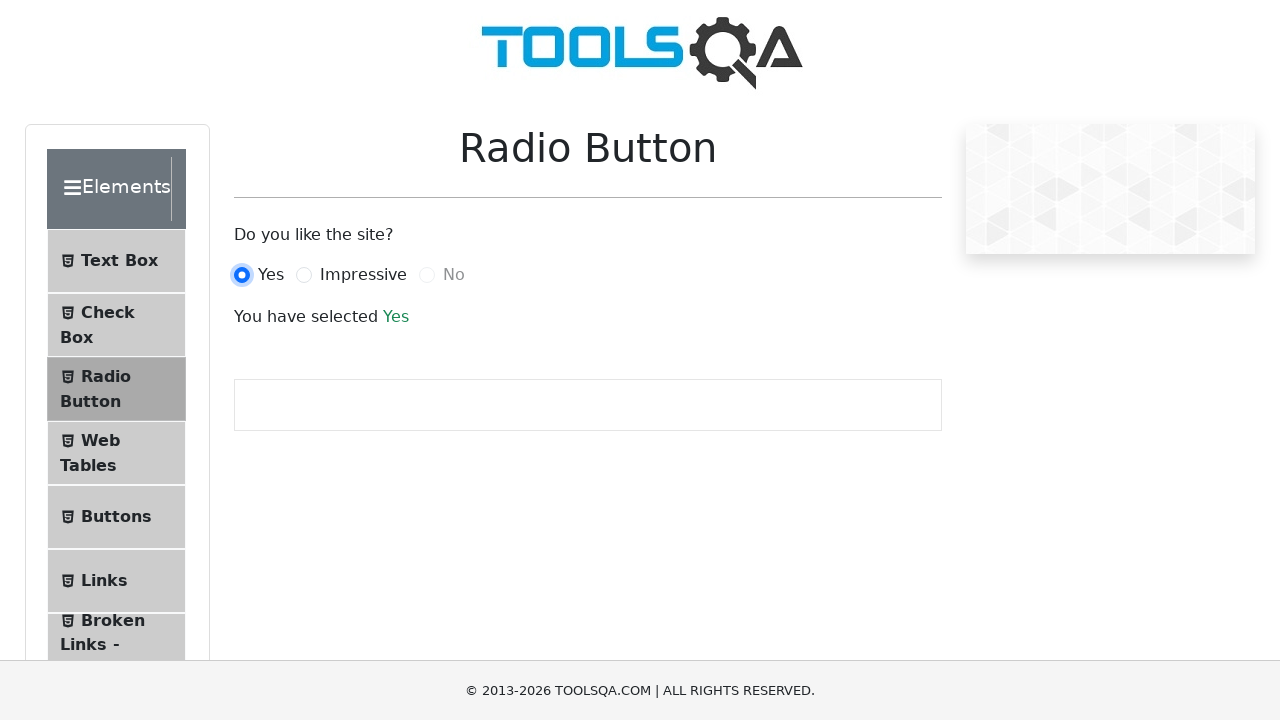

Waited 1 second for selection to register
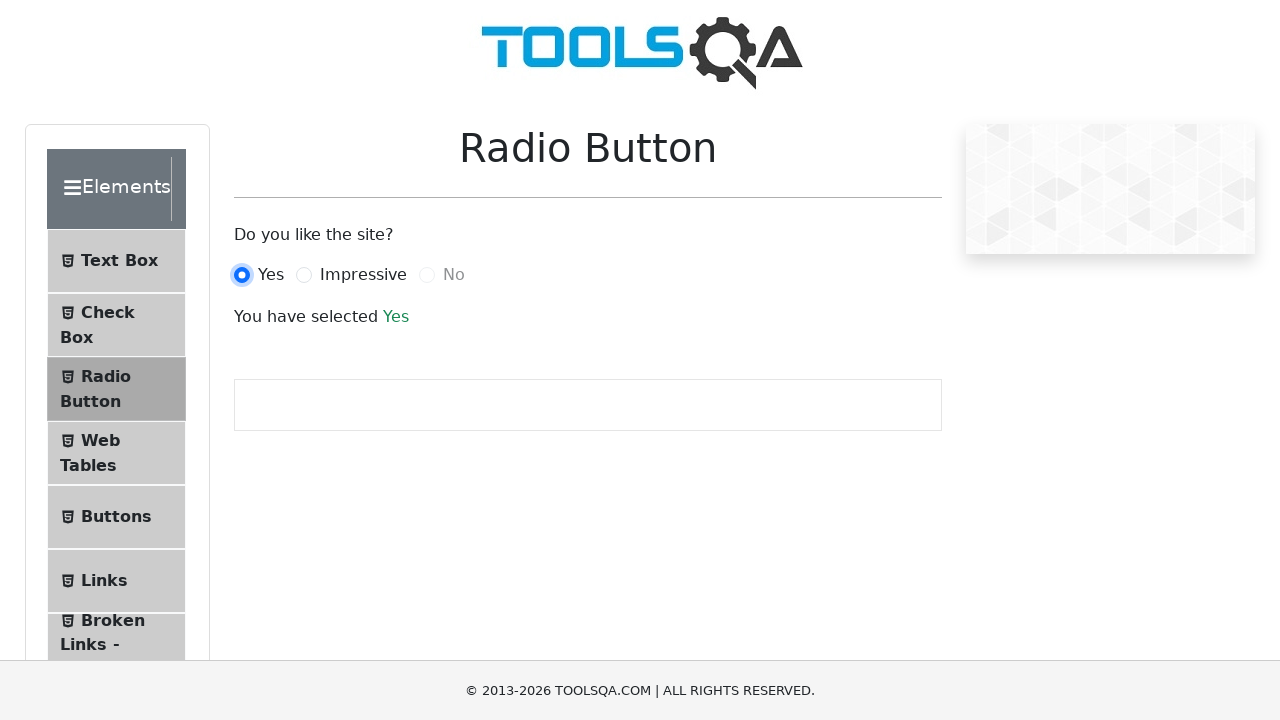

Verified success message 'You have selected Yes' appeared
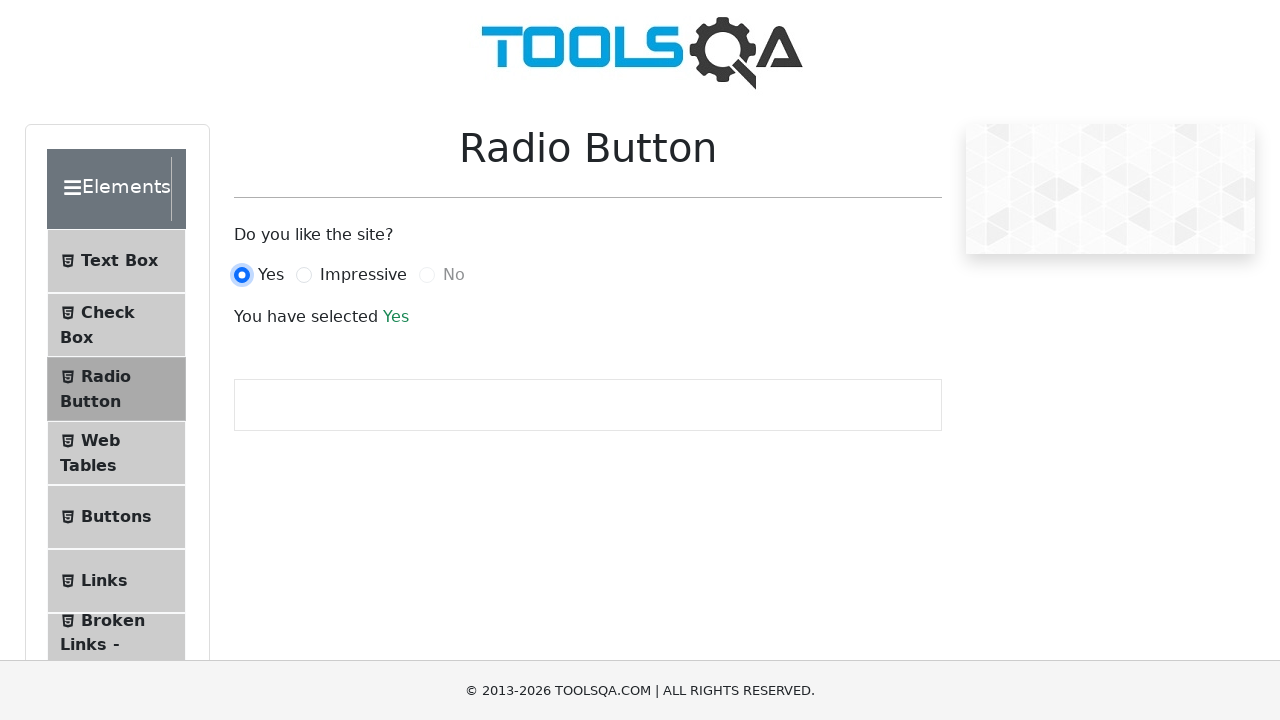

Verified that the 'No' radio button is disabled
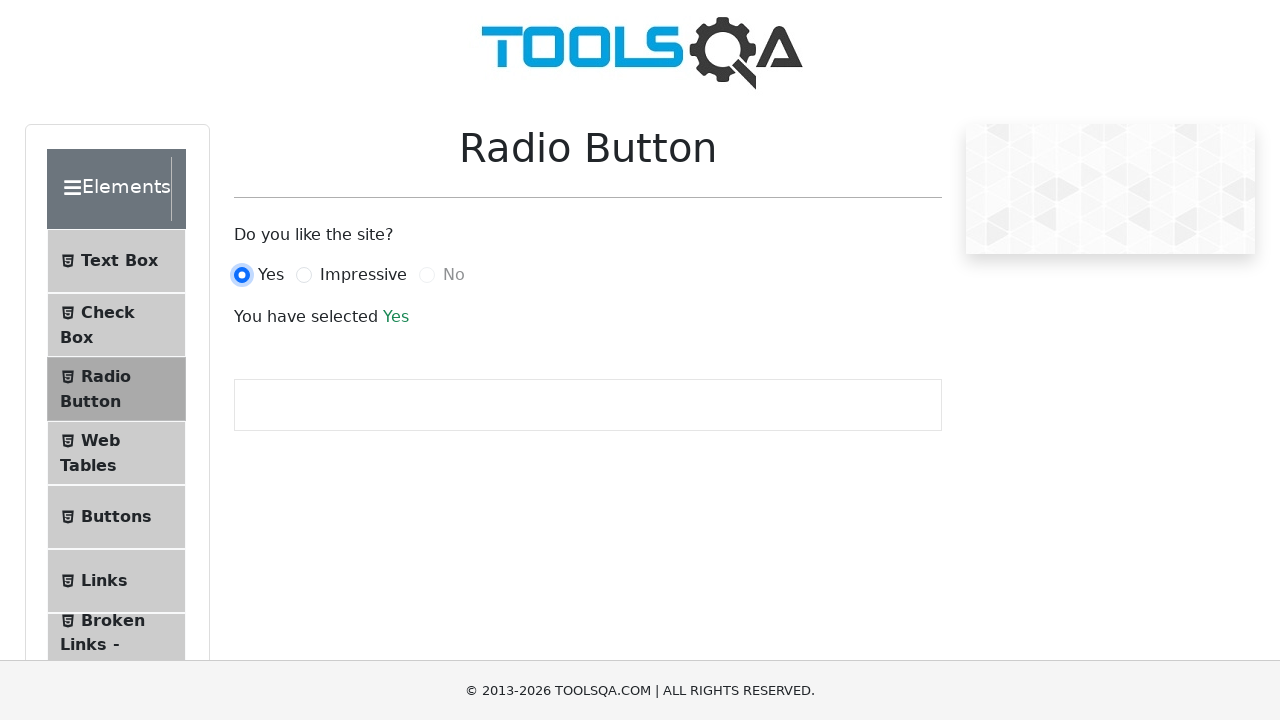

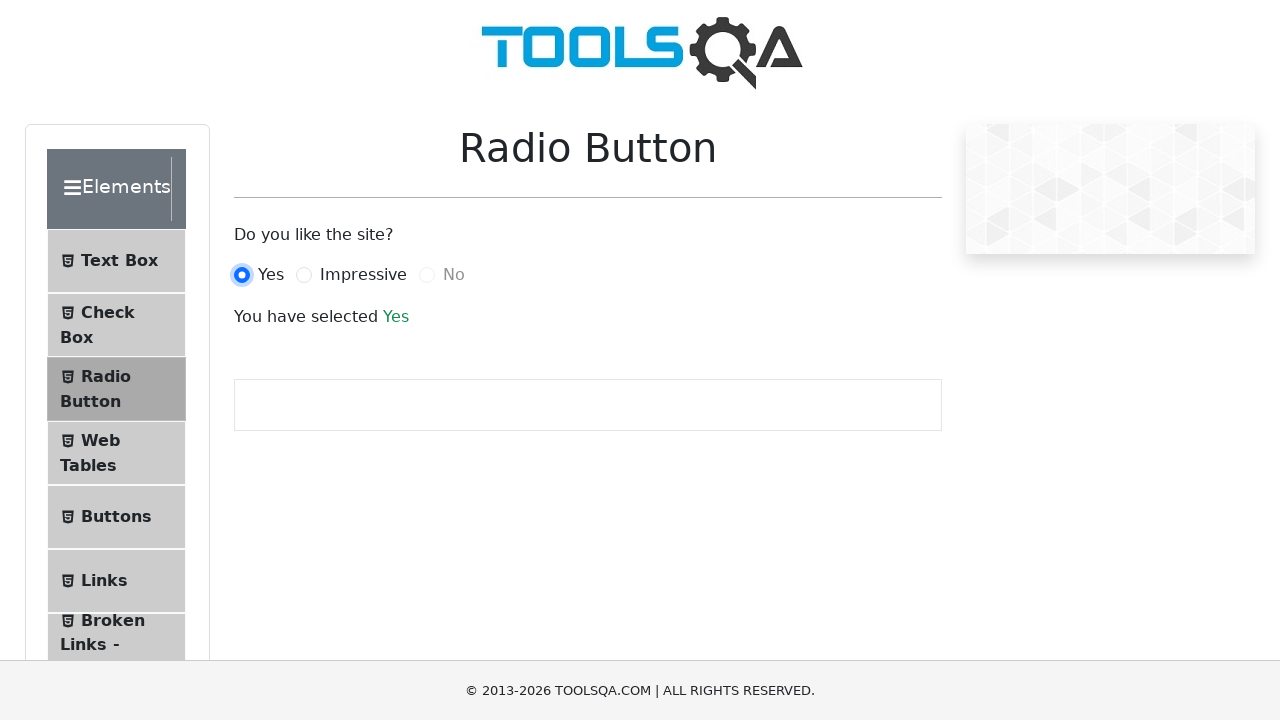